Tests browser zoom functionality by using JavaScript to change the page zoom level to different percentages (50%, 80%, 40%)

Starting URL: https://www.orangehrm.com/

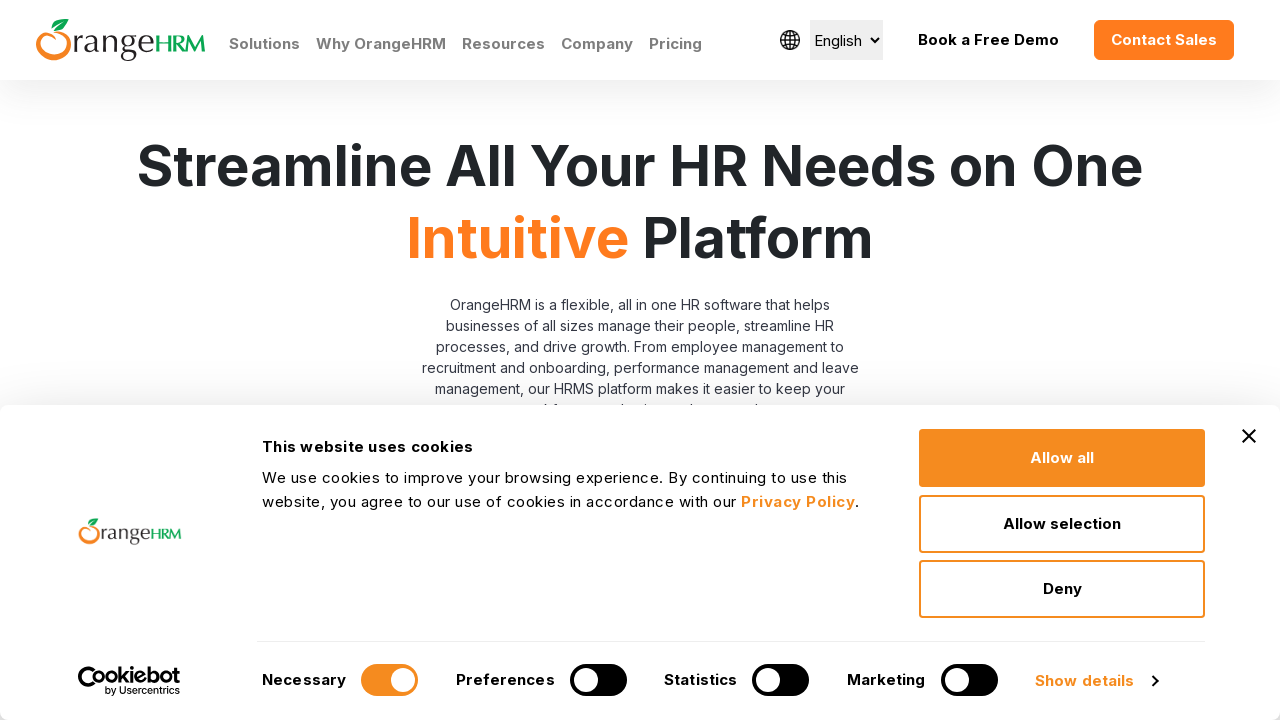

Set page zoom to 50%
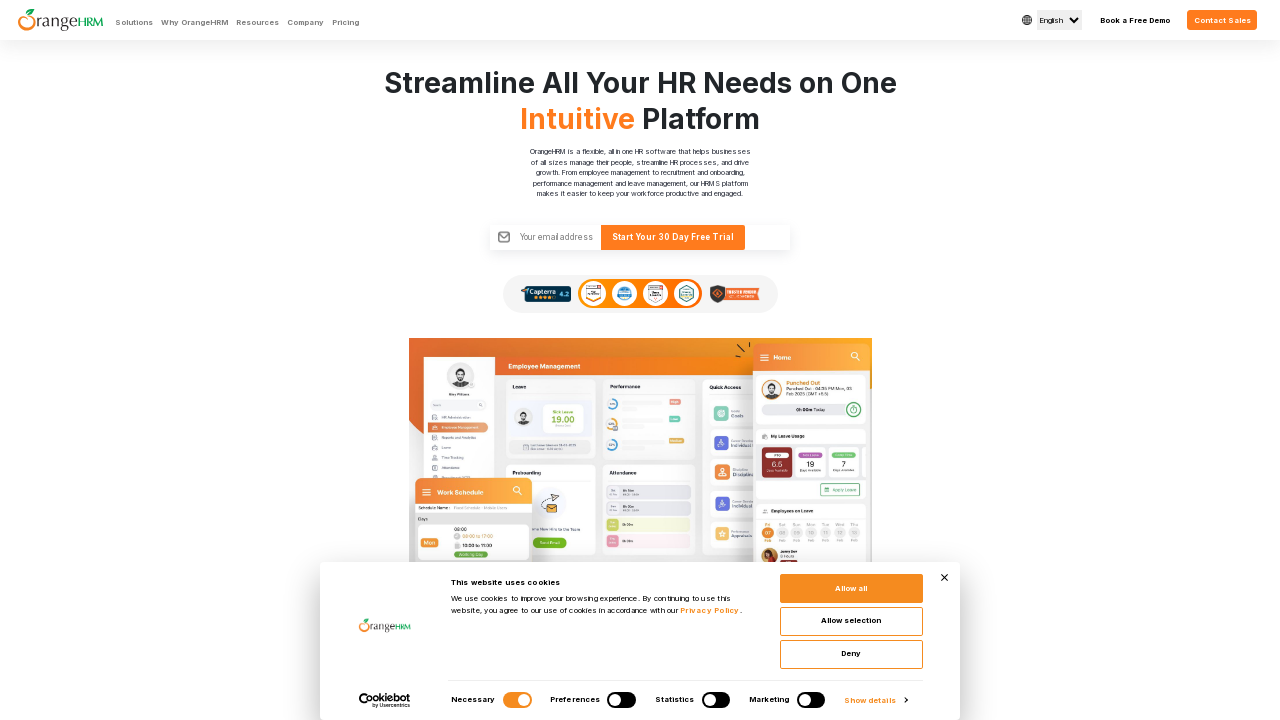

Waited 3 seconds to observe 50% zoom effect
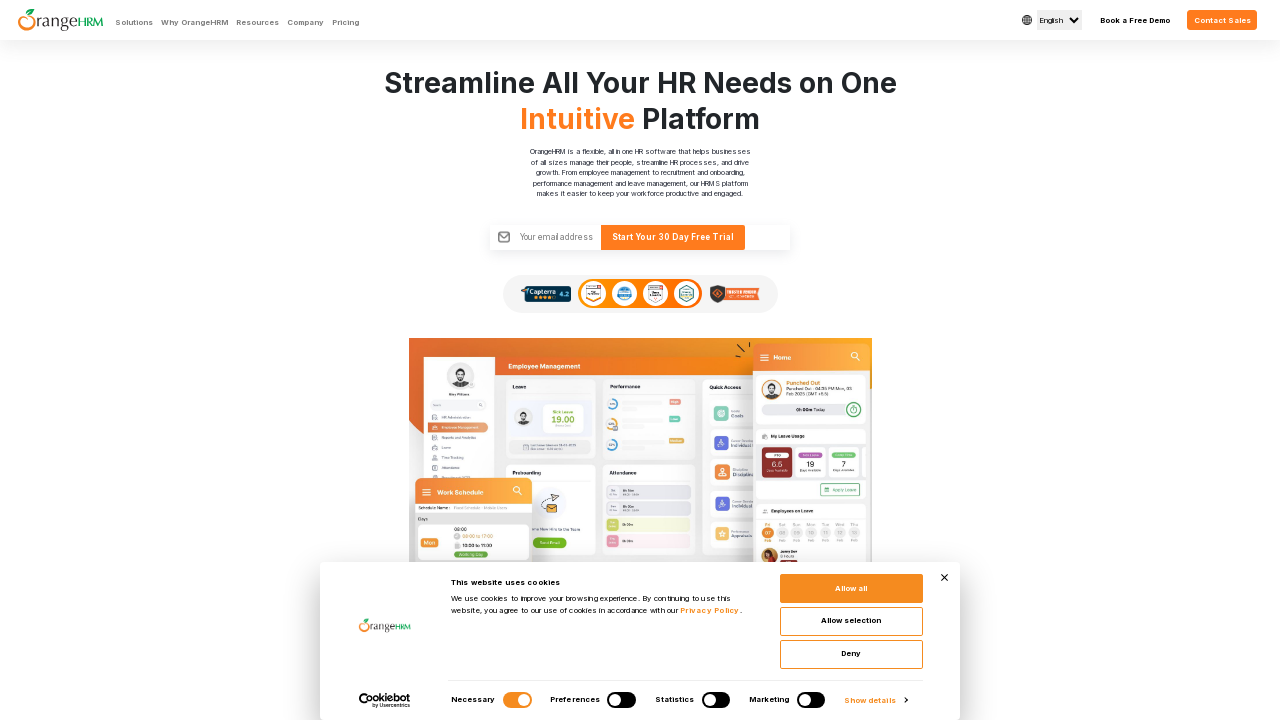

Set page zoom to 80%
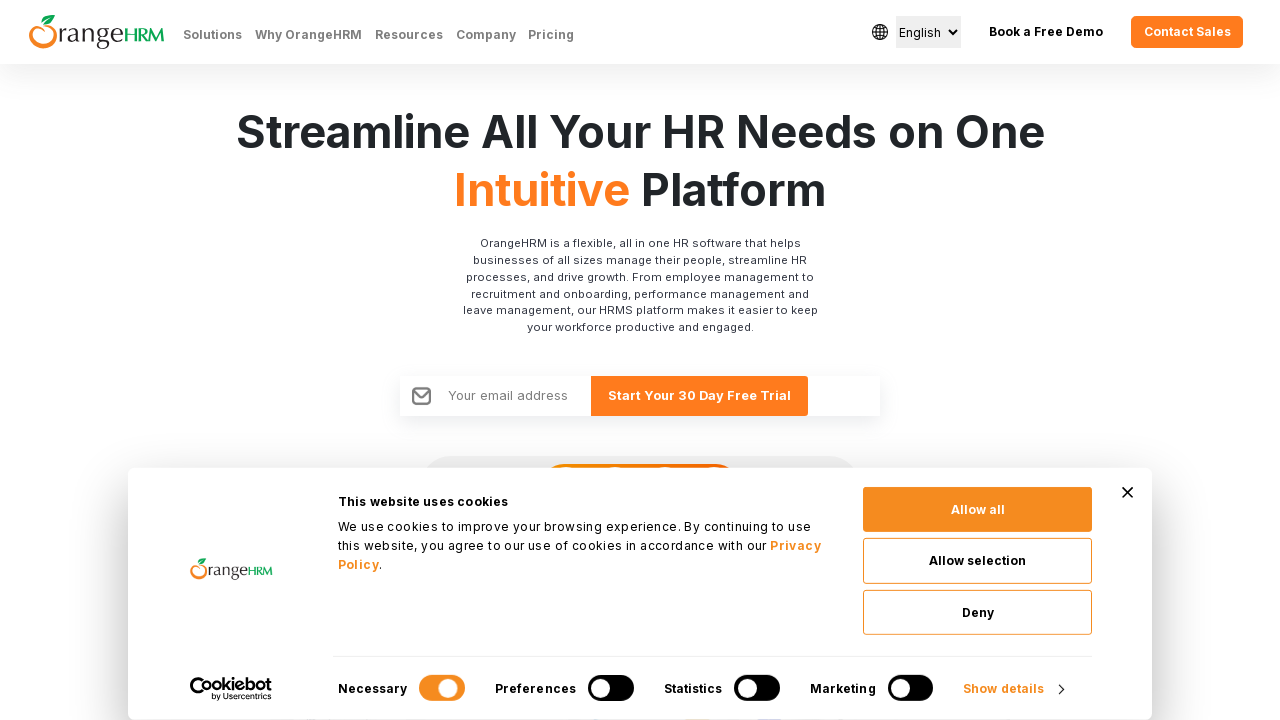

Waited 3 seconds to observe 80% zoom effect
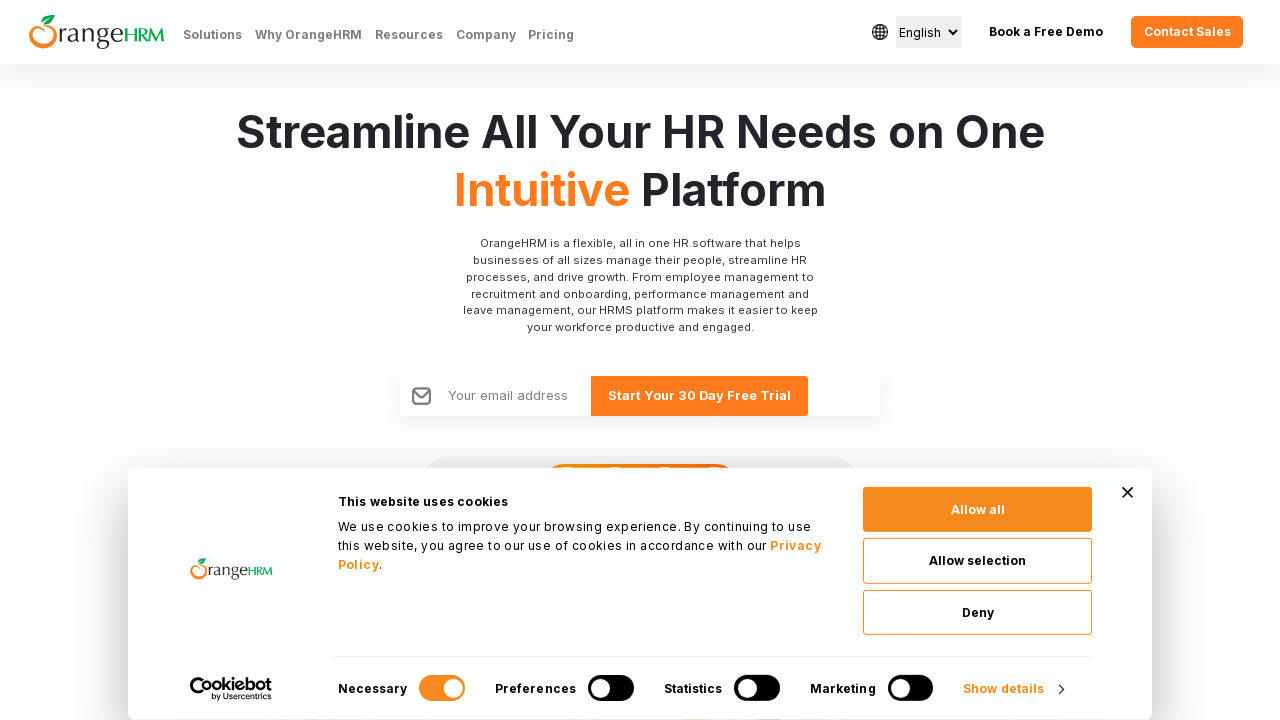

Set page zoom to 40%
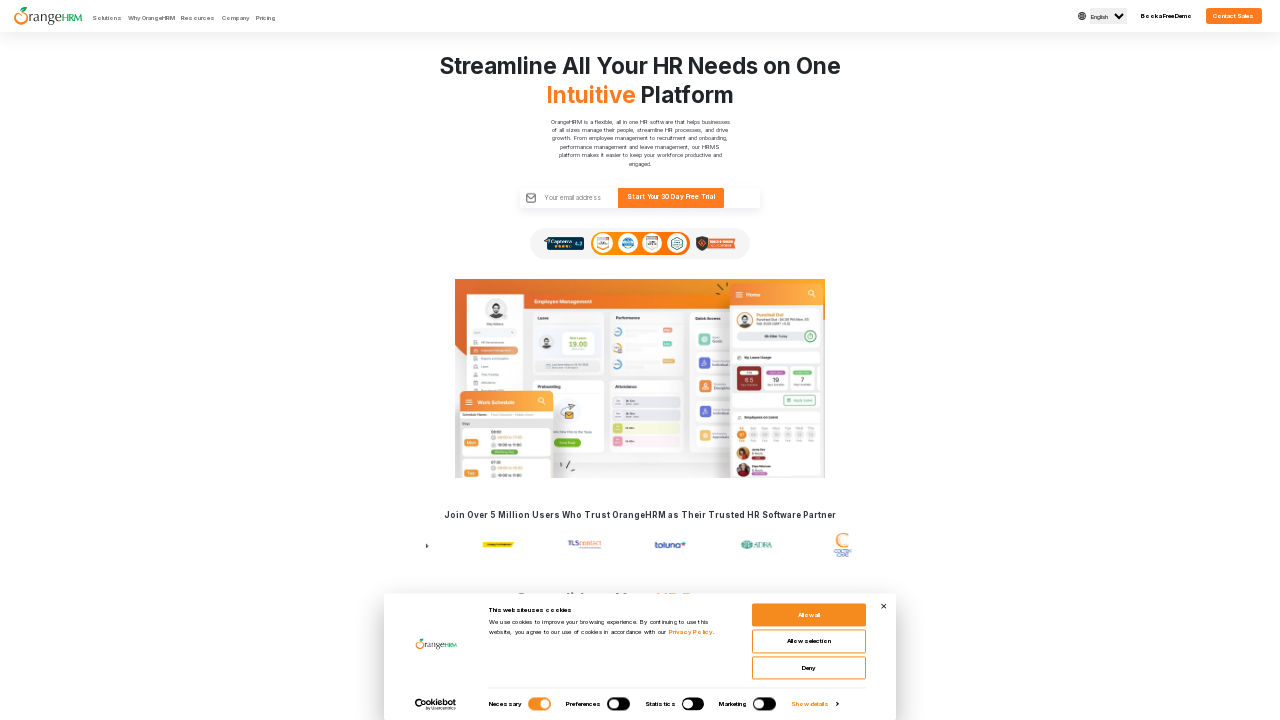

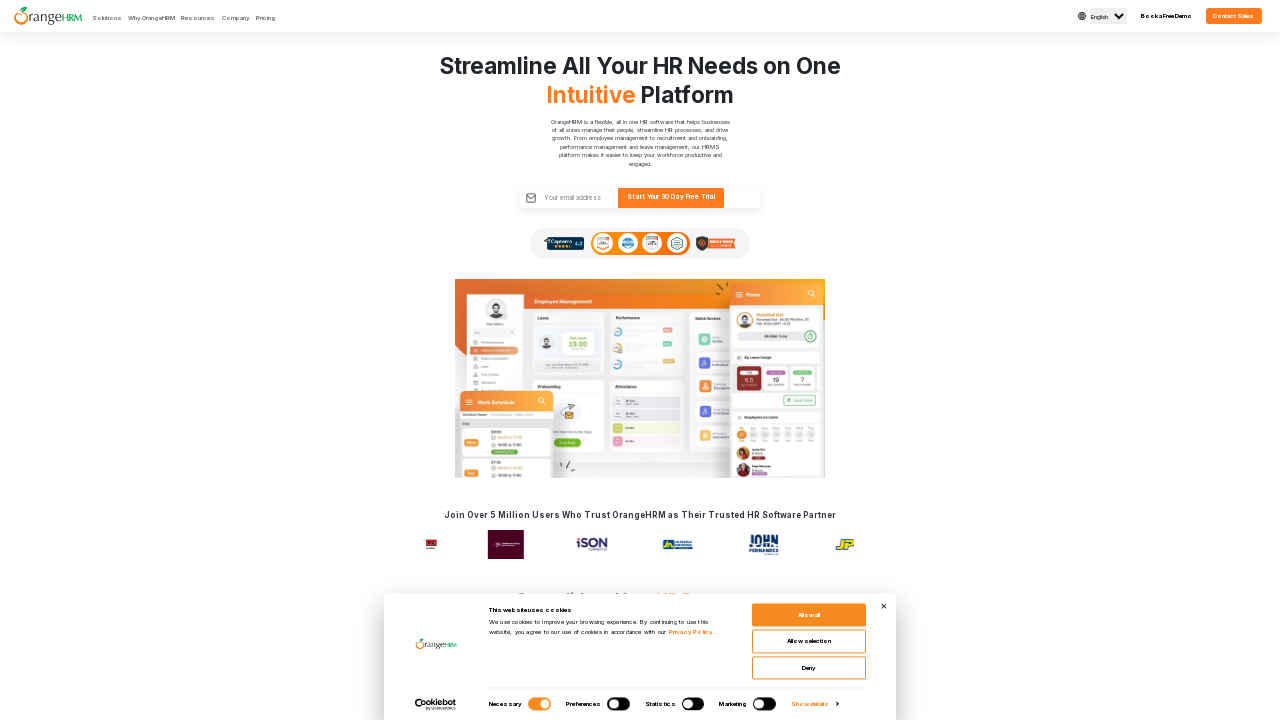